Tests navigation to checkout page by clicking the checkout link

Starting URL: https://webshop-agil-testautomatiserare.netlify.app

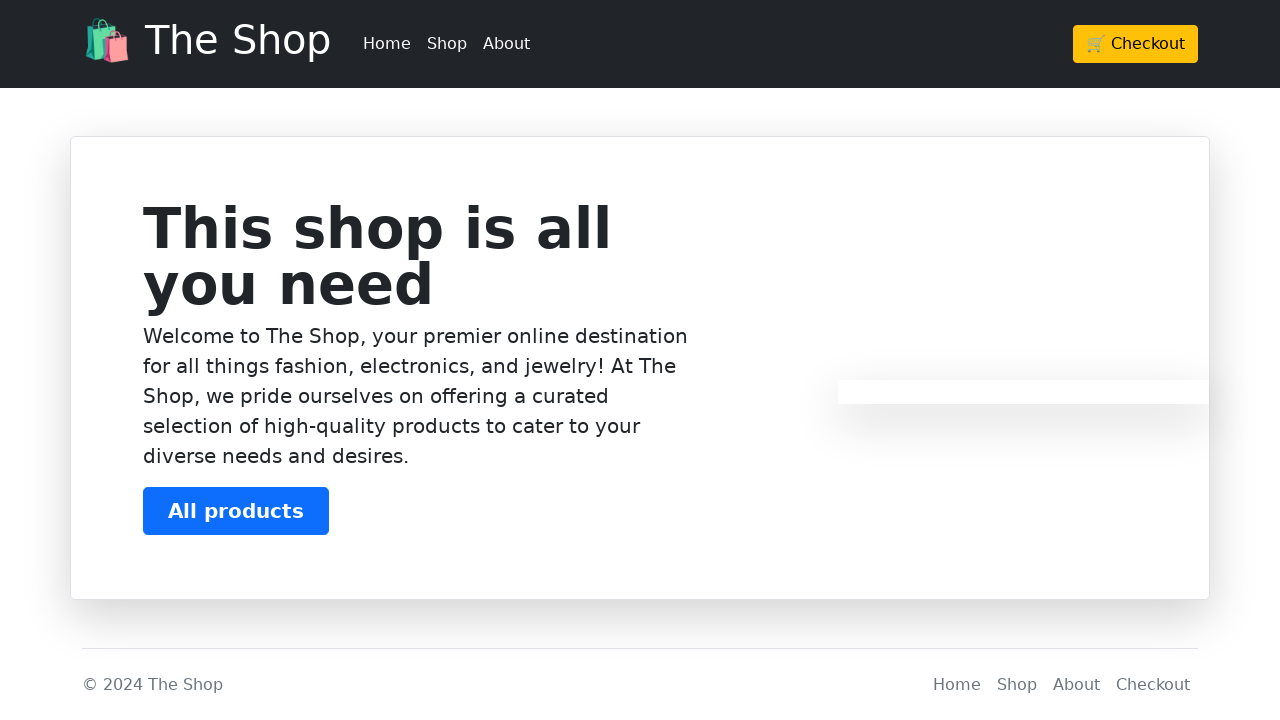

Waited for checkout link selector to be visible in header
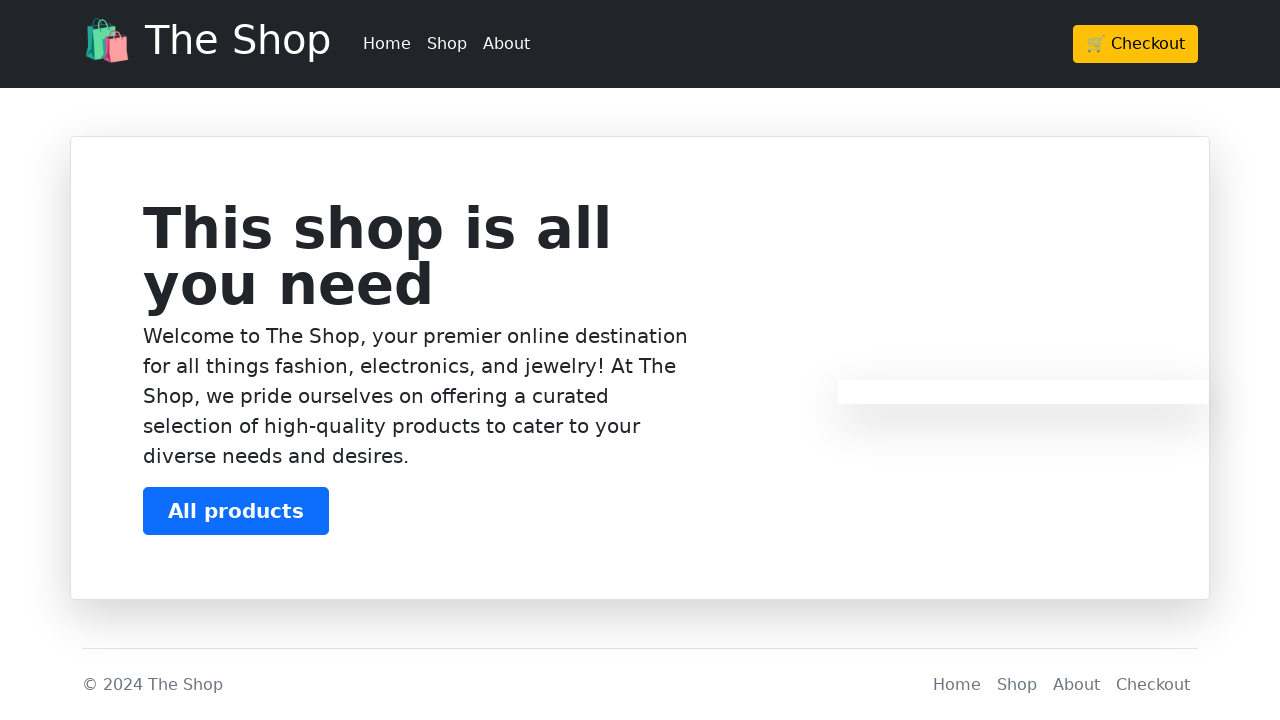

Clicked checkout link in header navigation at (1136, 44) on body header div div div a
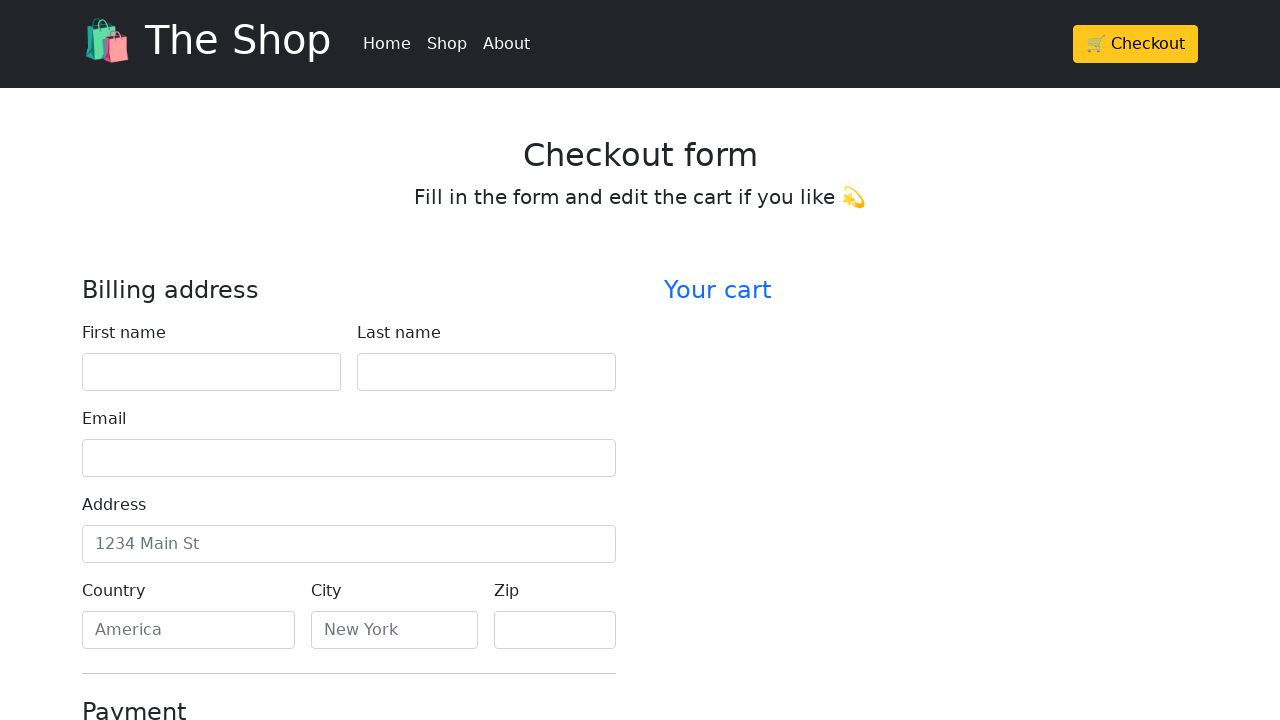

Successfully navigated to checkout page
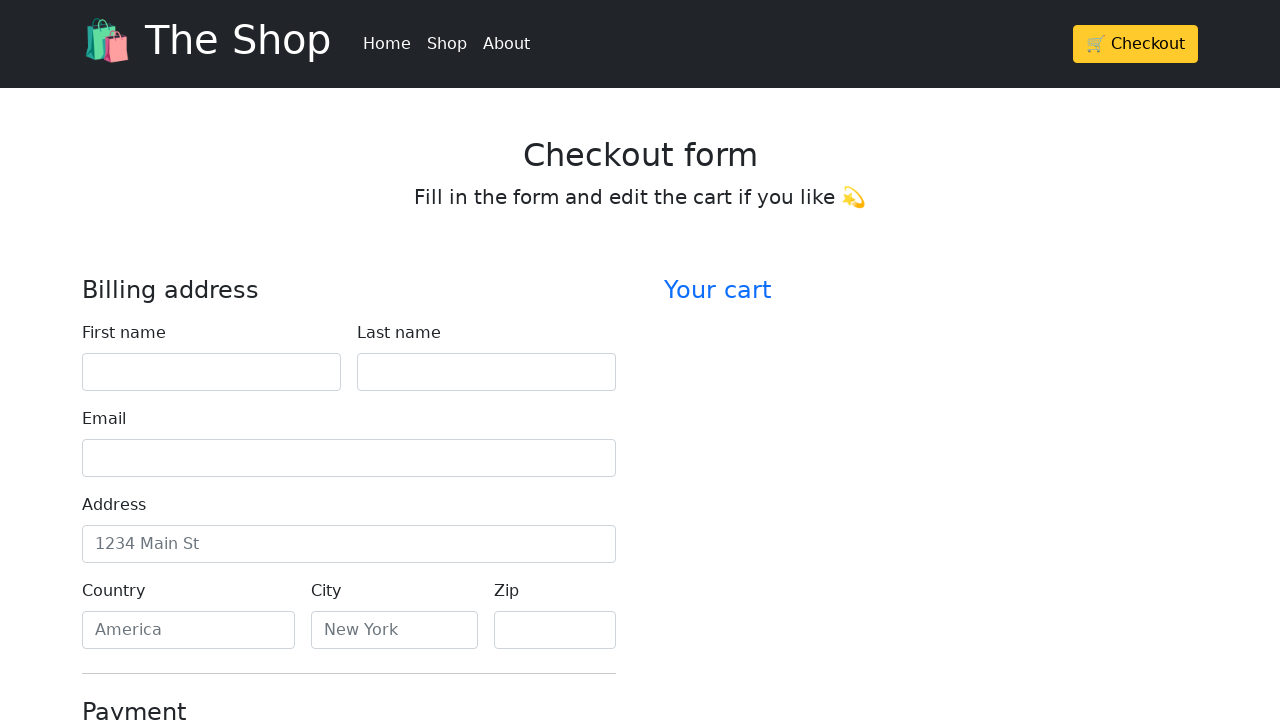

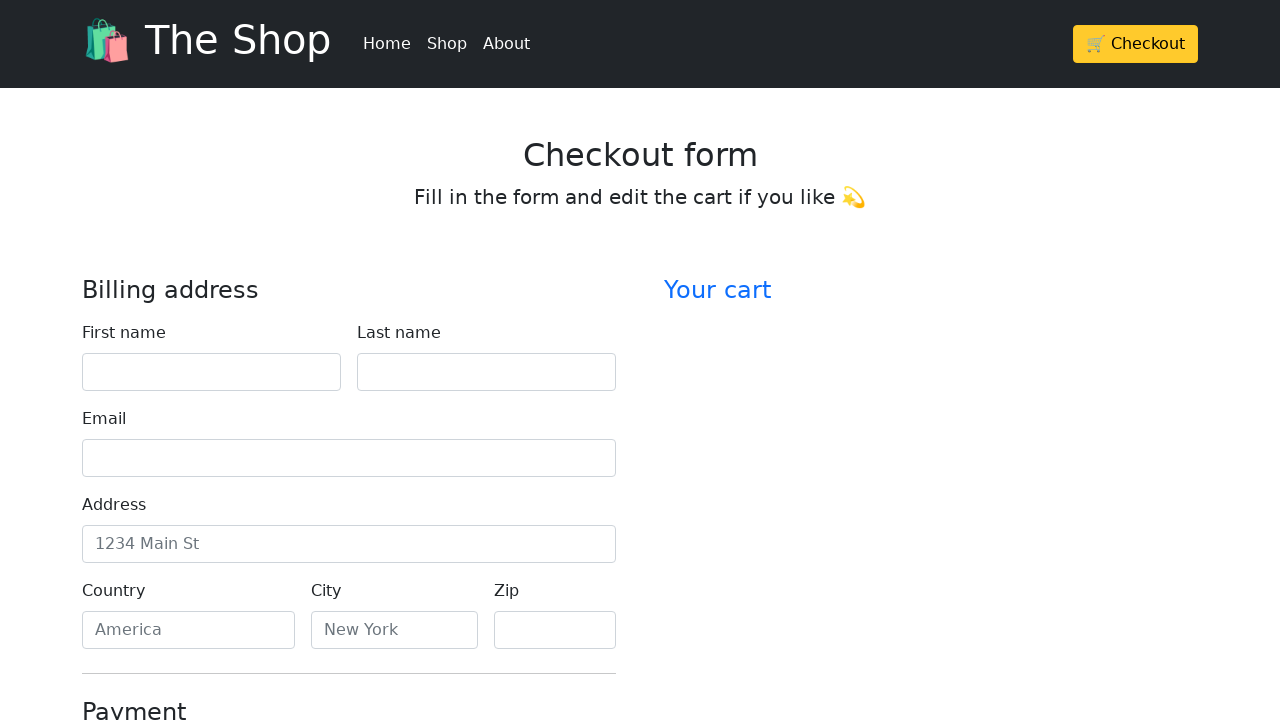